Tests static dropdown selection functionality by selecting a currency option from a dropdown menu and verifying the selection

Starting URL: https://rahulshettyacademy.com/dropdownsPractise/

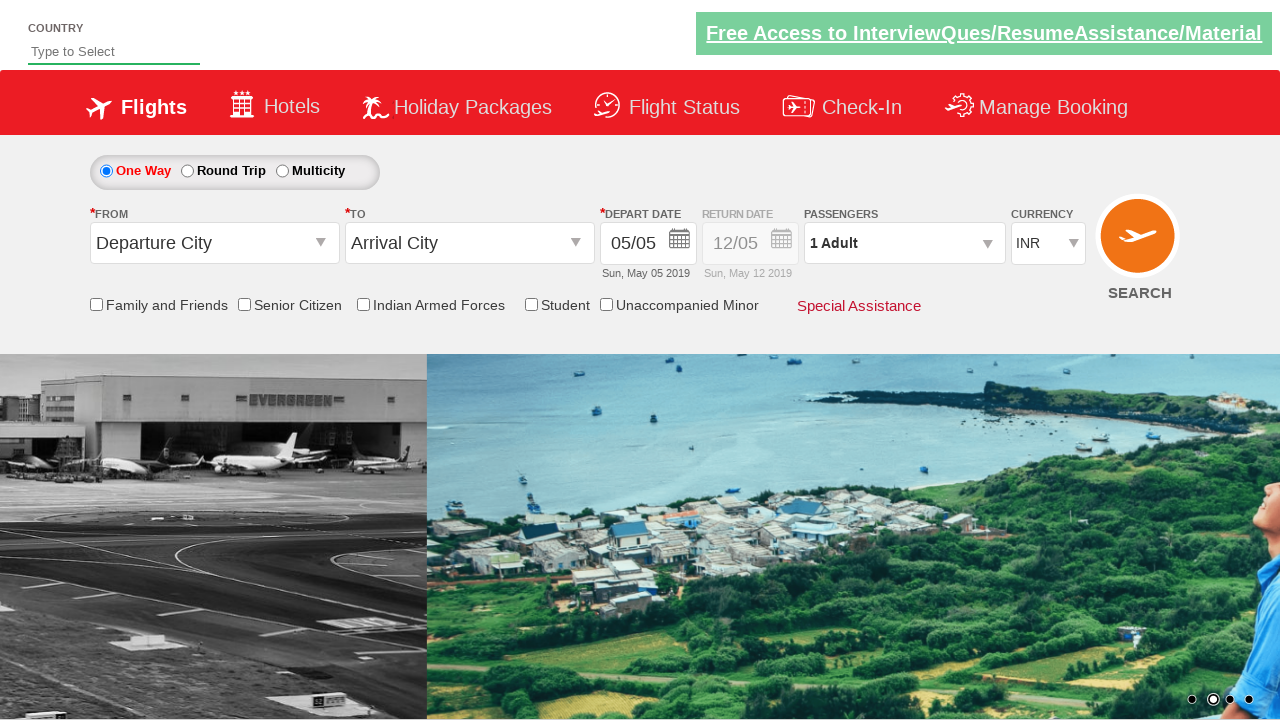

Waited for currency dropdown to be available
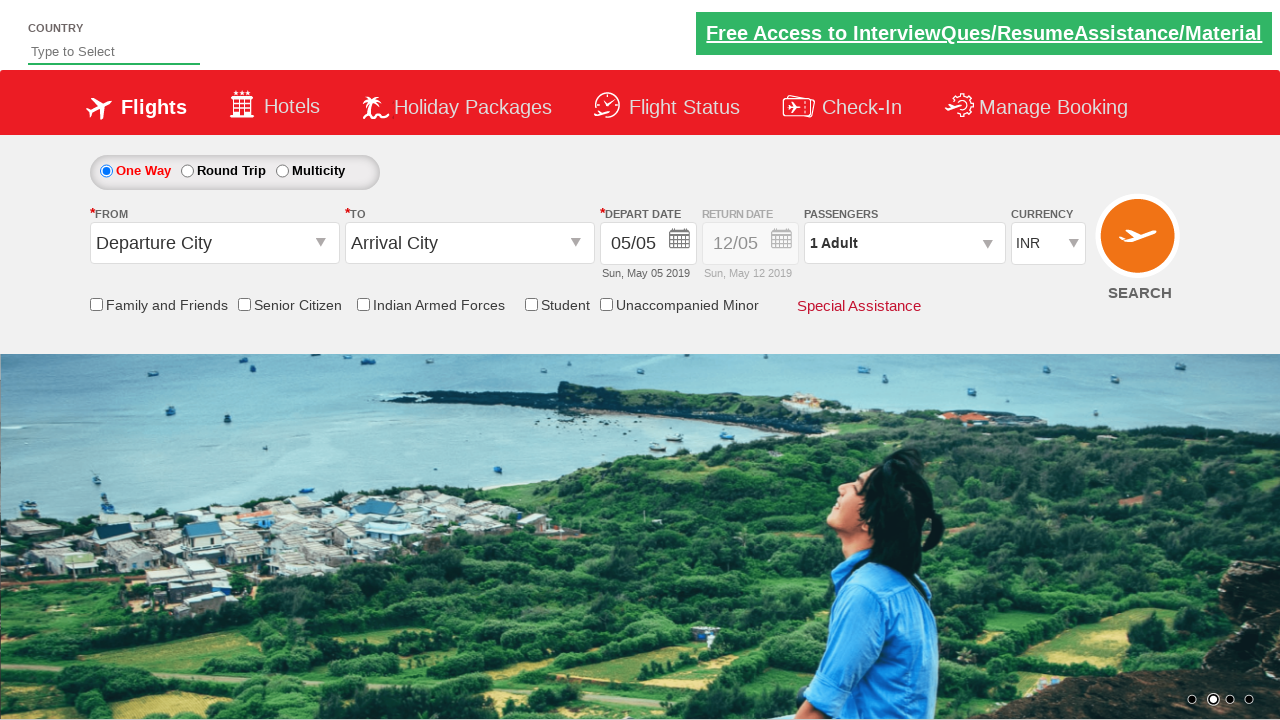

Selected USD from currency dropdown on [name='ctl00$mainContent$DropDownListCurrency']
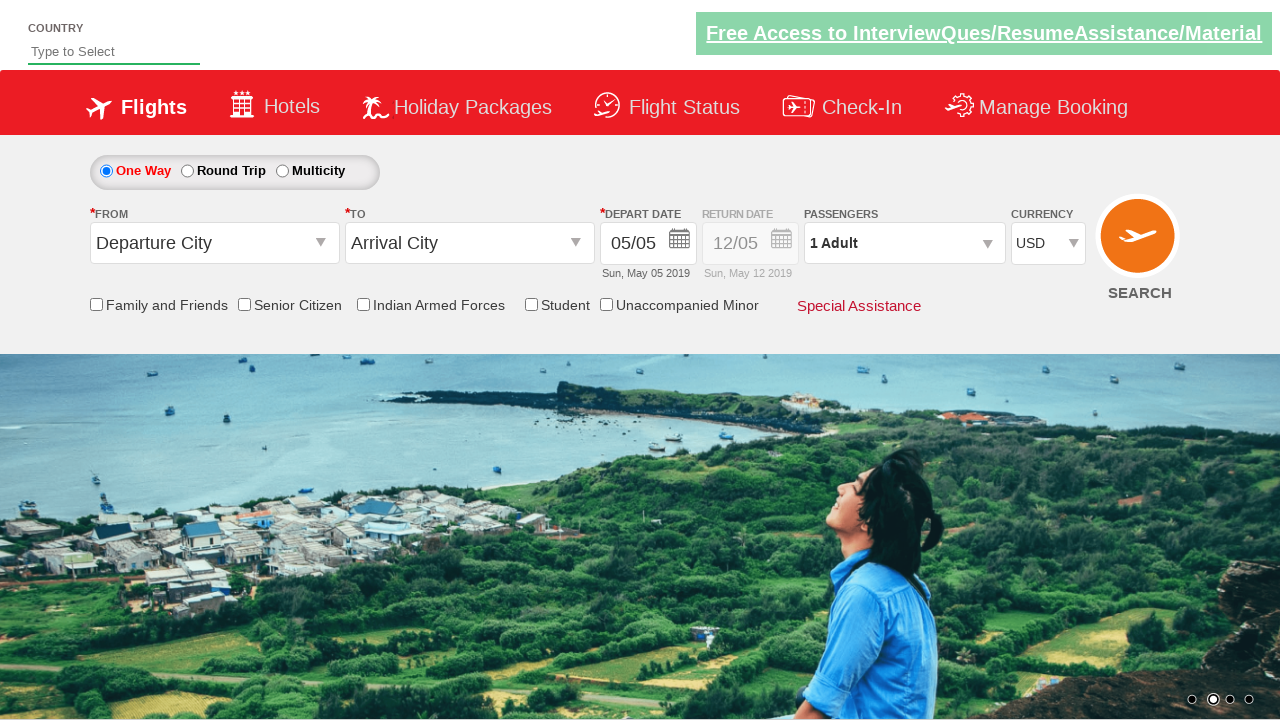

Retrieved selected currency value: USD
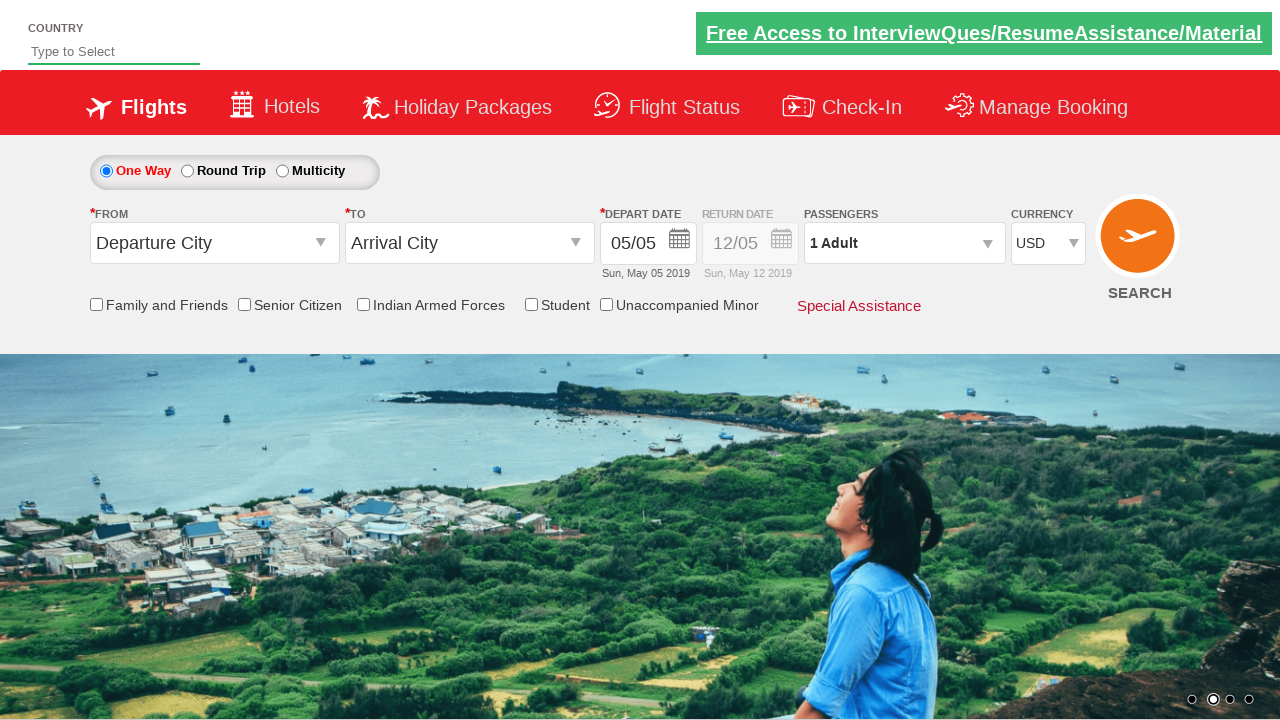

Verified currency selection is USD
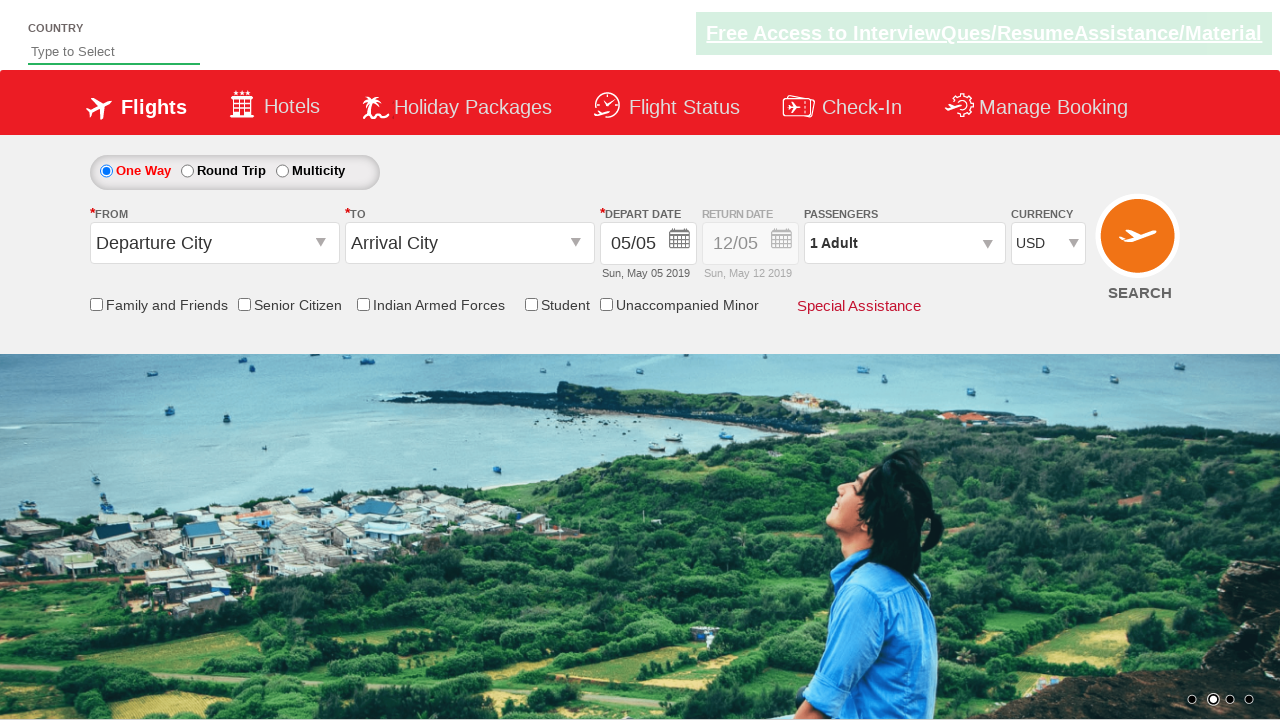

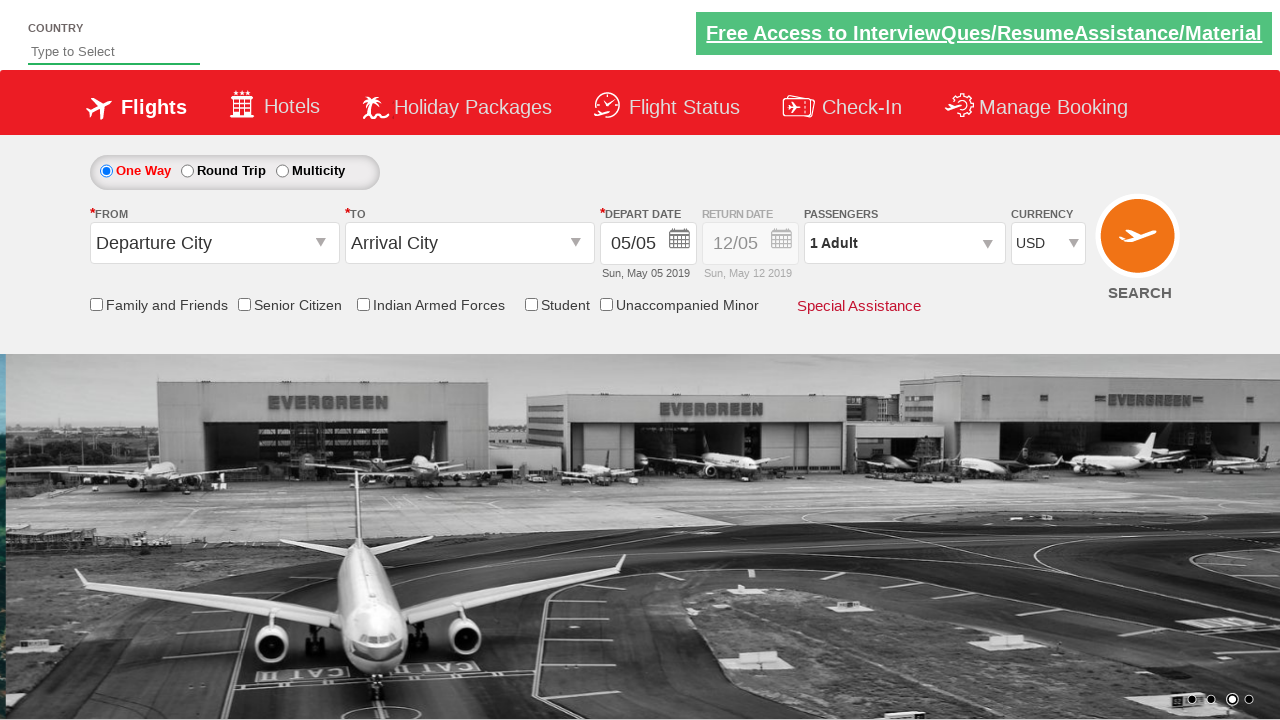